Tests radio button interaction on W3Schools by switching to an iframe and clicking a radio button if it's not already selected

Starting URL: https://www.w3schools.com/tags/tryit.asp?filename=tryhtml5_input_type_radio

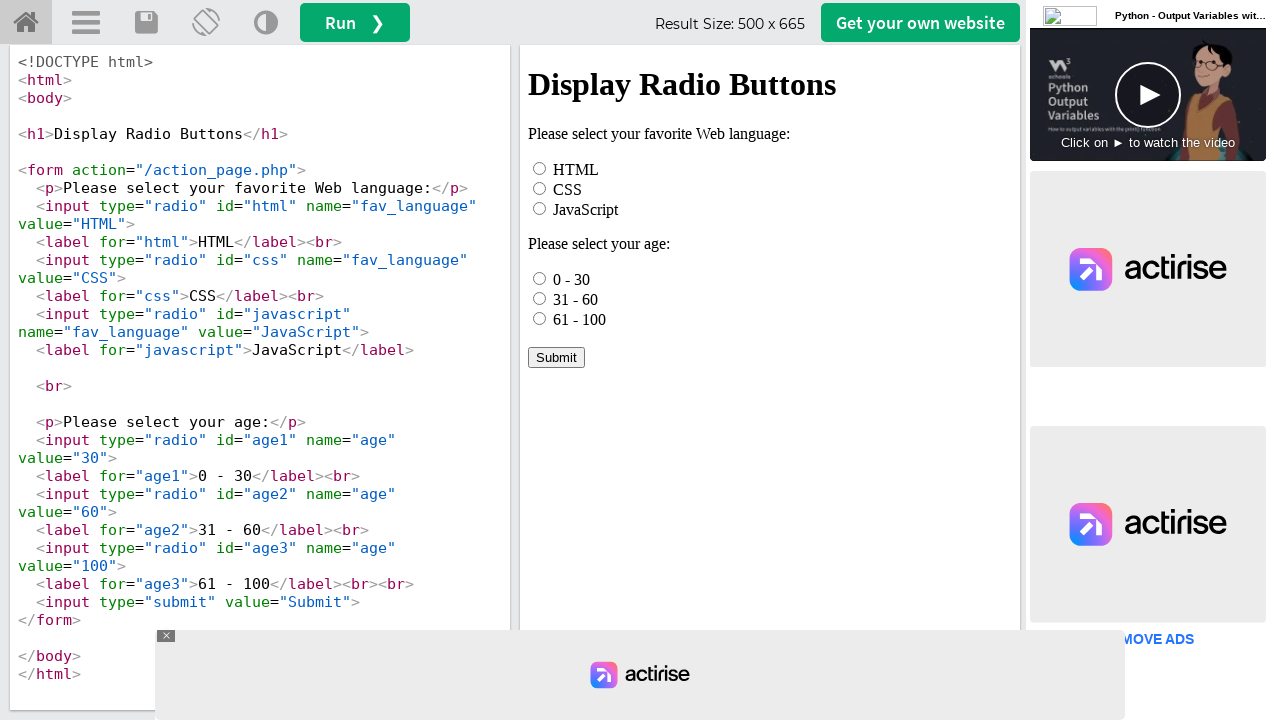

Located iframe with ID 'iframeResult'
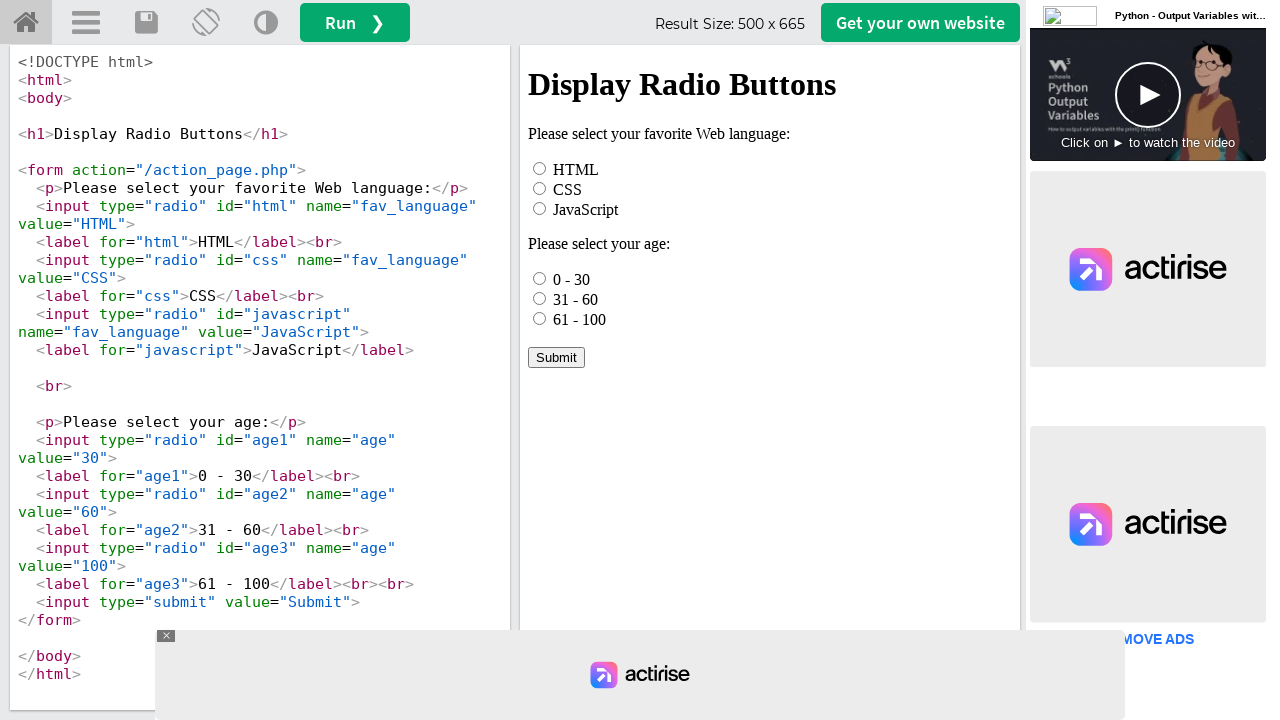

Located radio button element with ID 'html' in iframe
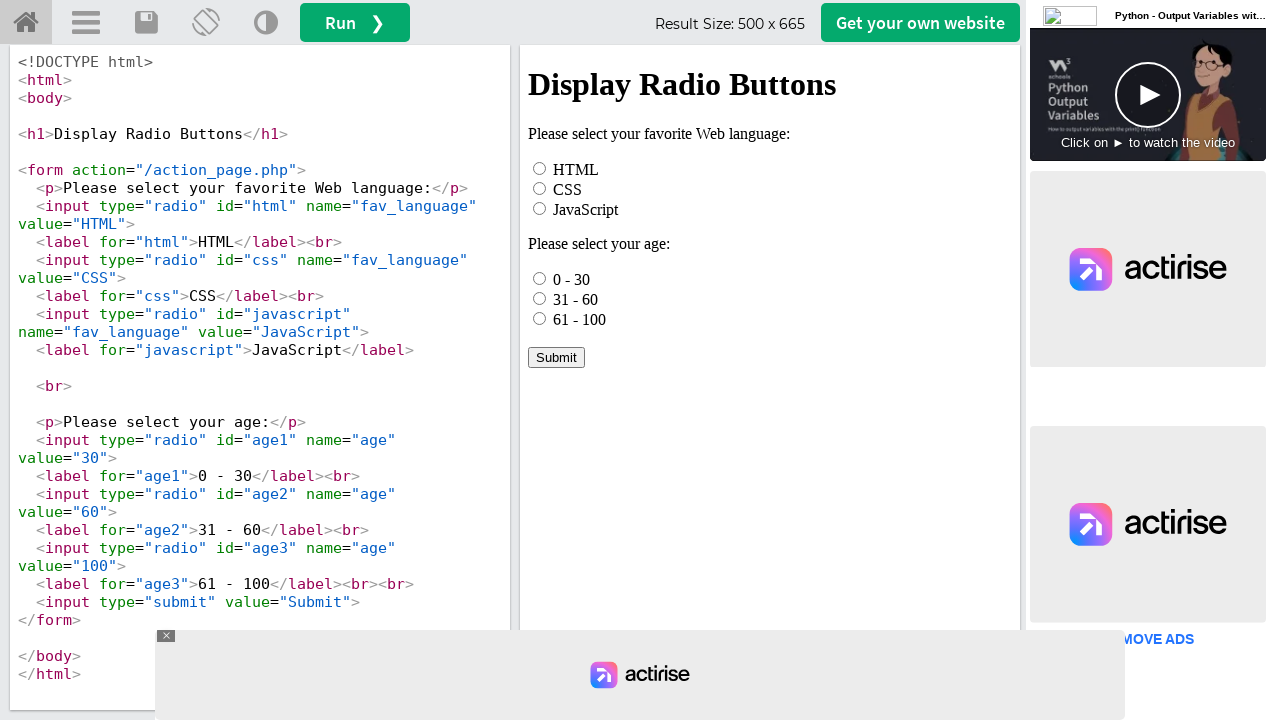

Radio button was not checked, clicked to select it at (540, 168) on #iframeResult >> internal:control=enter-frame >> xpath=//*[@id="html"]
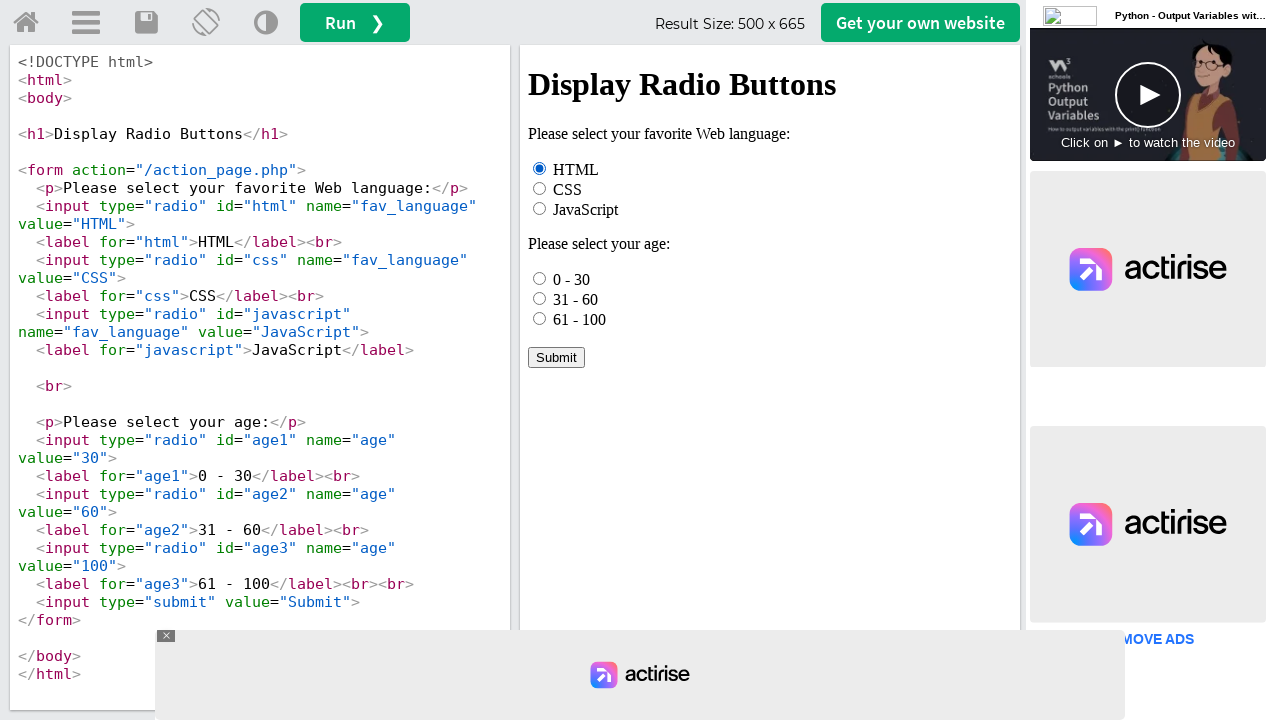

Second check: radio button is confirmed to be checked
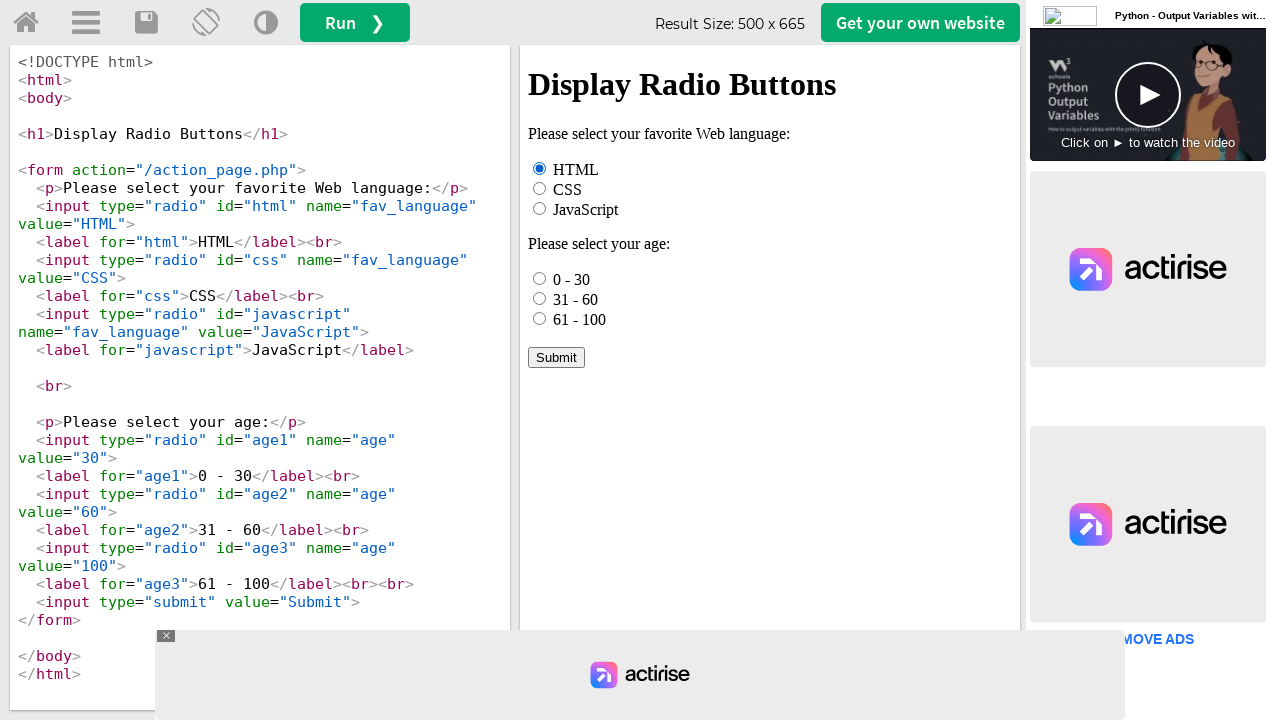

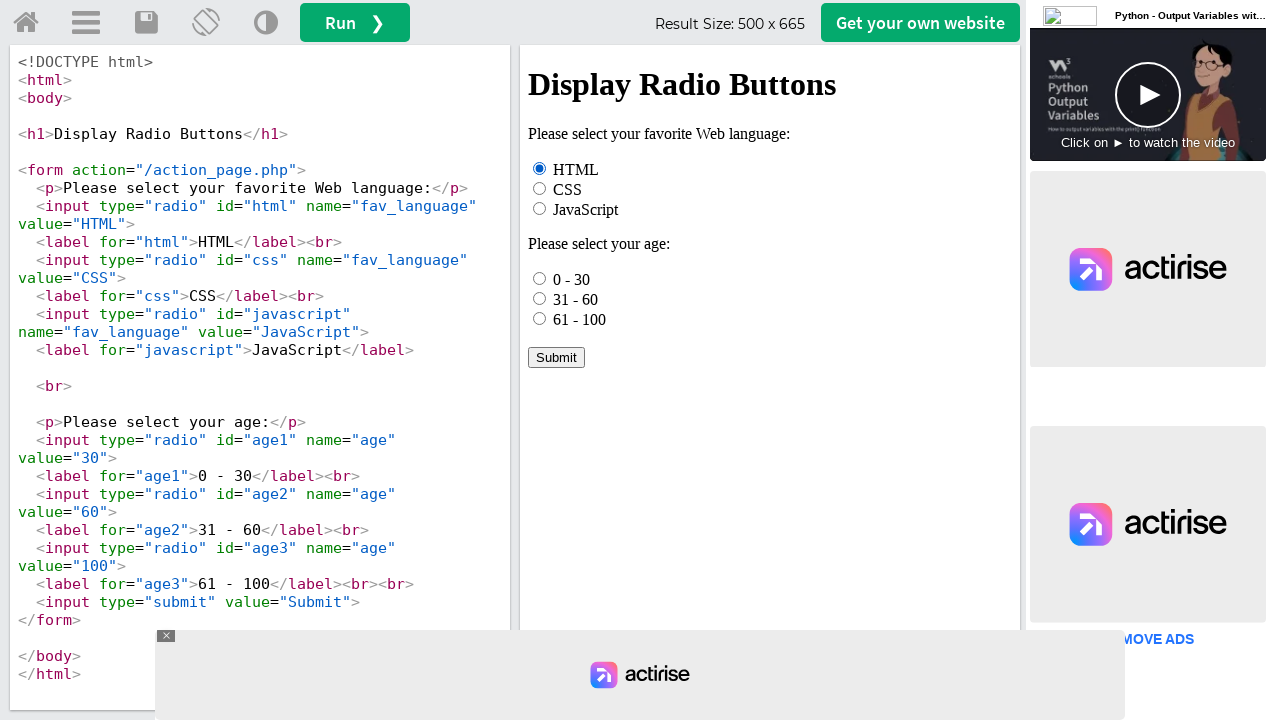